Tests the automation practice form by filling in the first name field with a sample value

Starting URL: https://demoqa.com/automation-practice-form

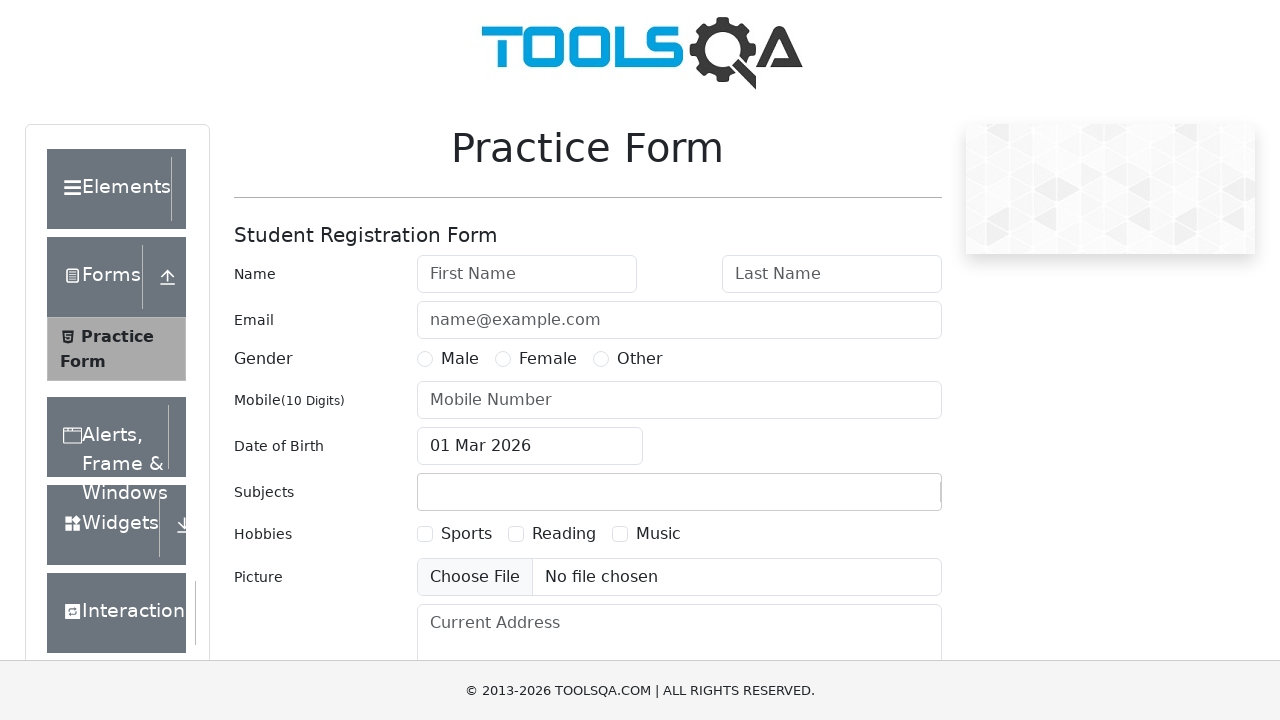

Automation practice form loaded and first name input field is visible
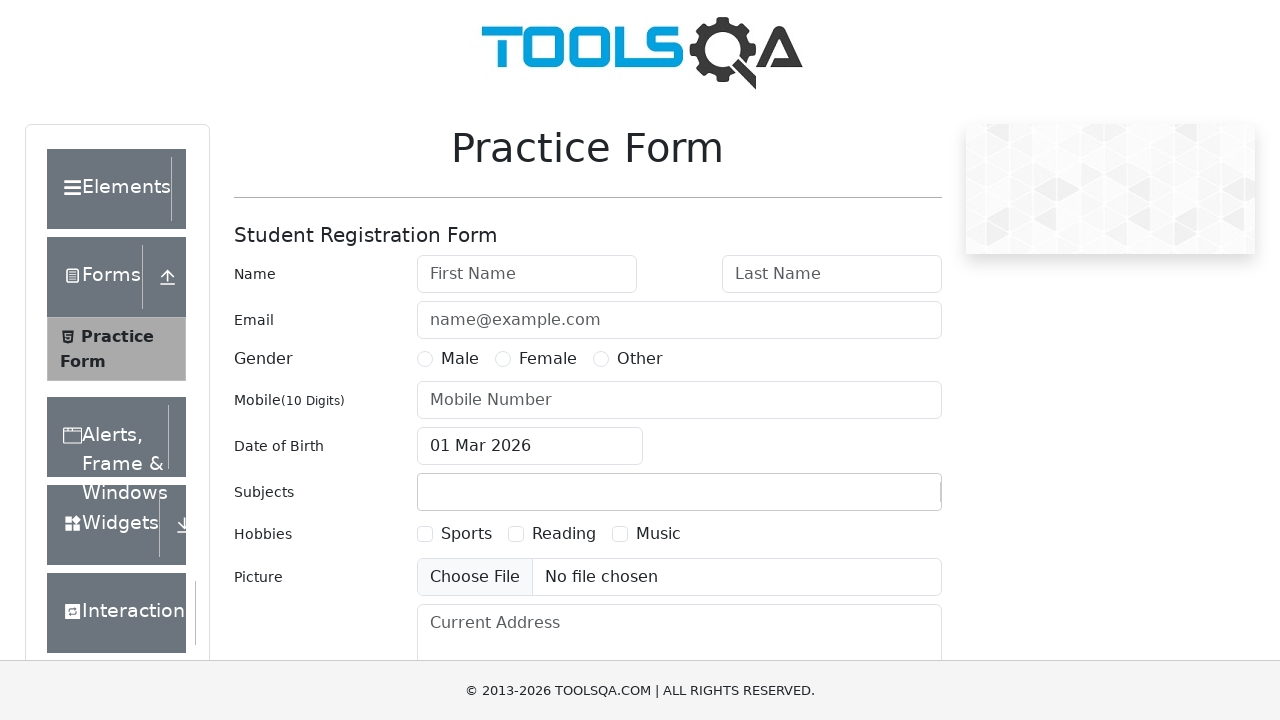

Filled first name field with 'Abhisekh' on input[placeholder='First Name']
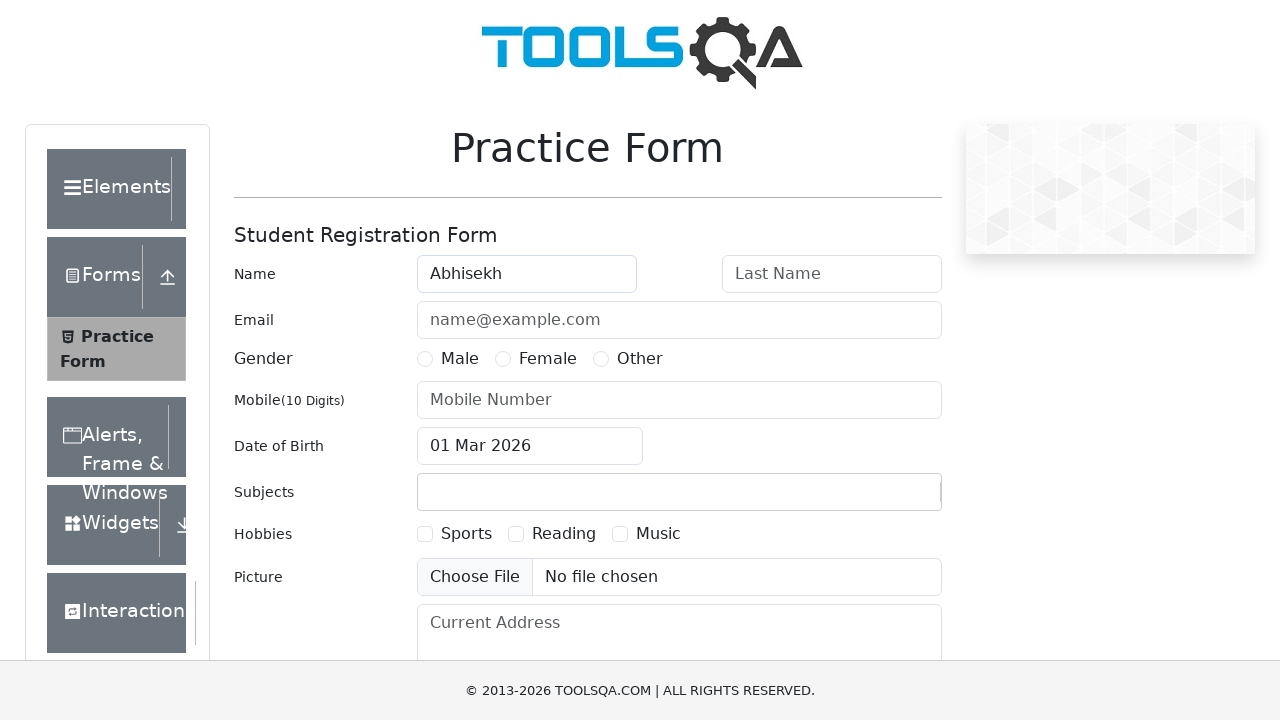

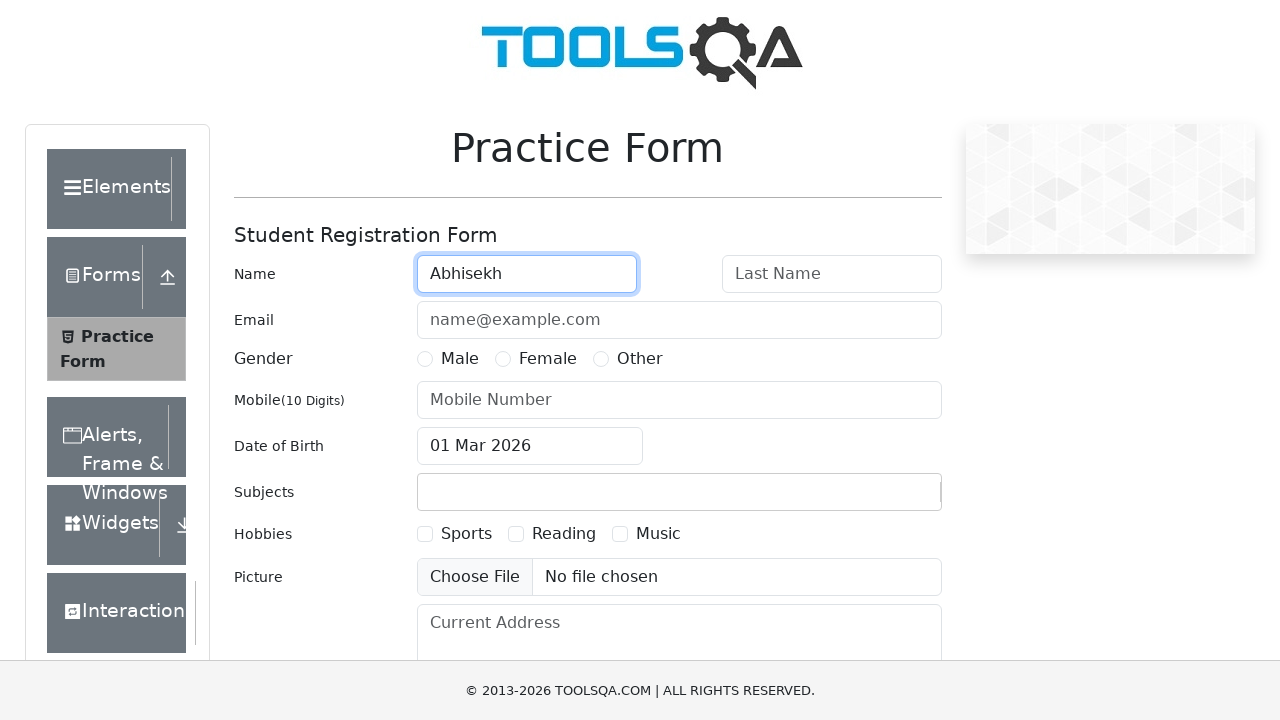